Navigates to the RedBus website with various browser profile configurations including incognito mode and disabled notifications

Starting URL: https://www.redbus.in/

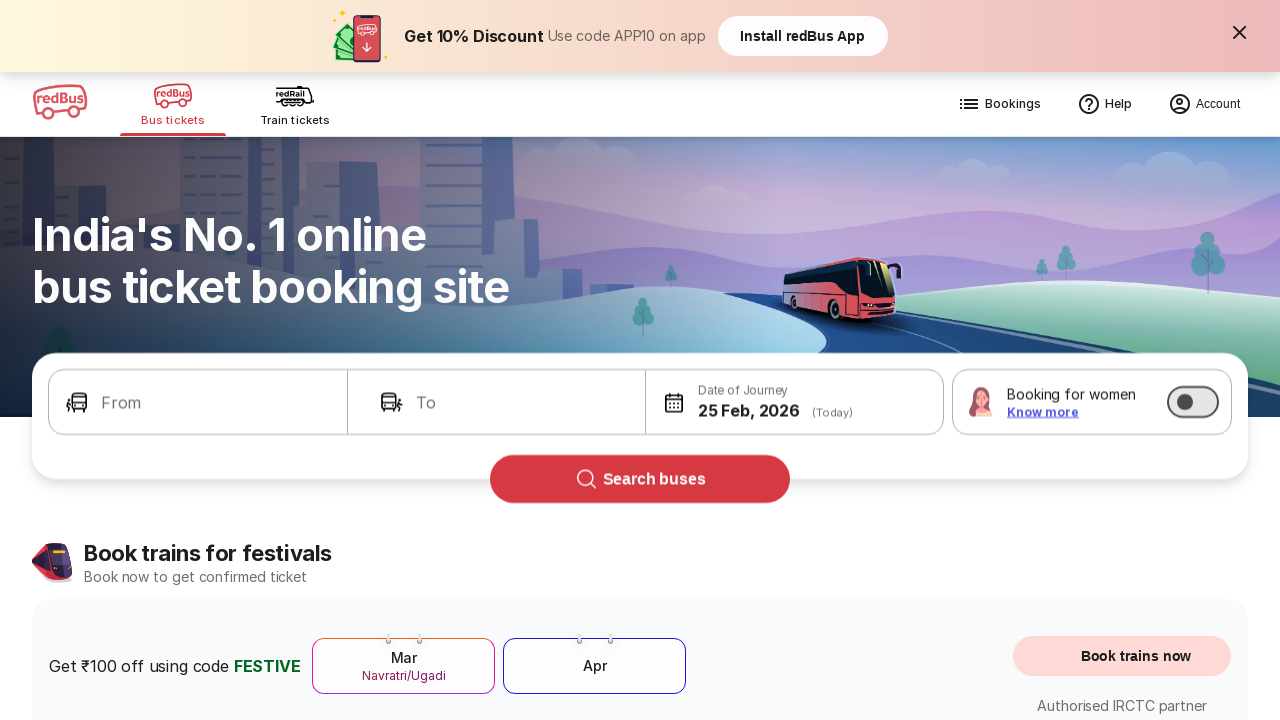

Waited for RedBus website to fully load with networkidle state
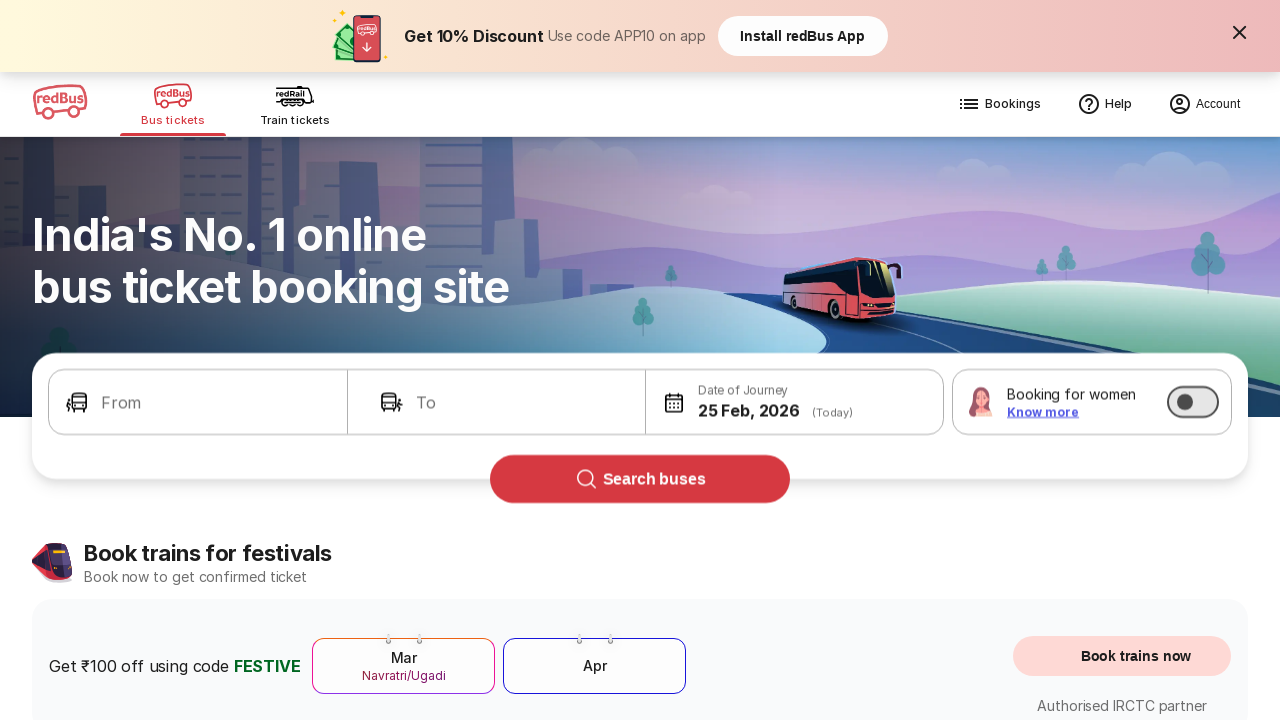

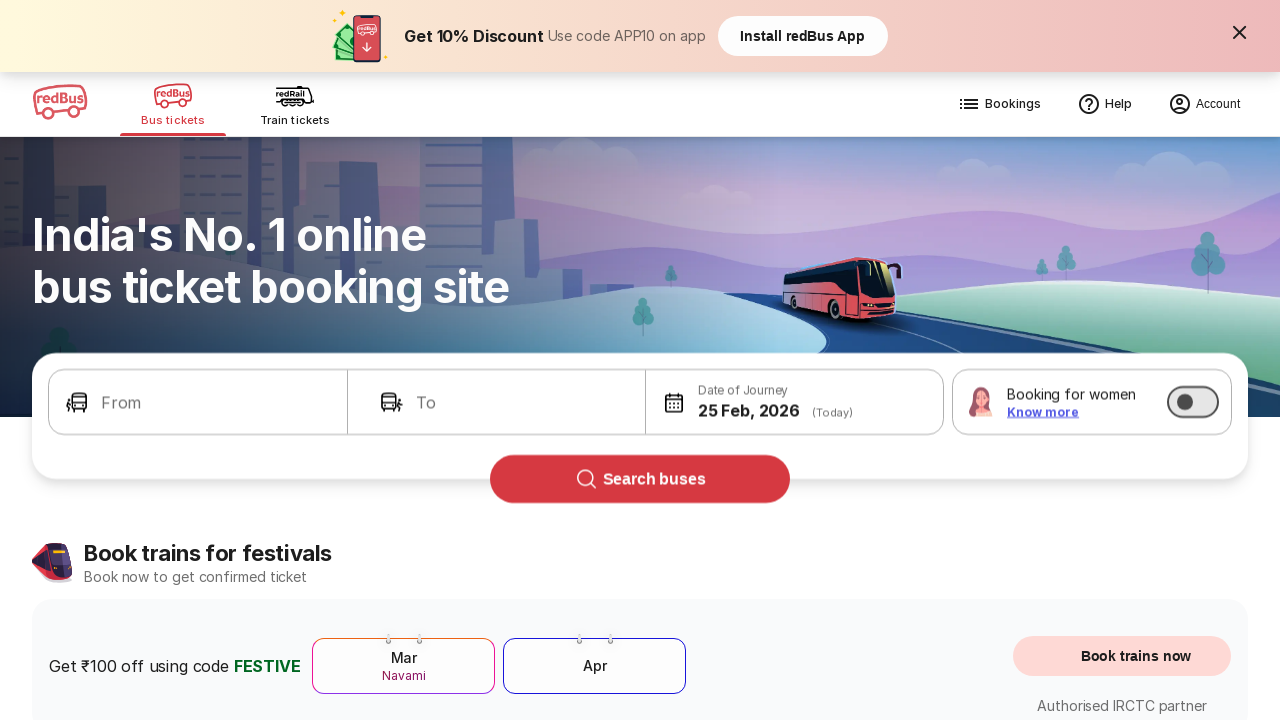